Tests FDA medical device search functionality by entering a device name, submitting the search form, navigating through paginated results, and clicking on a device detail link to view device information.

Starting URL: https://www.accessdata.fda.gov/scripts/cdrh/cfdocs/cfTPLC/tplc.cfm

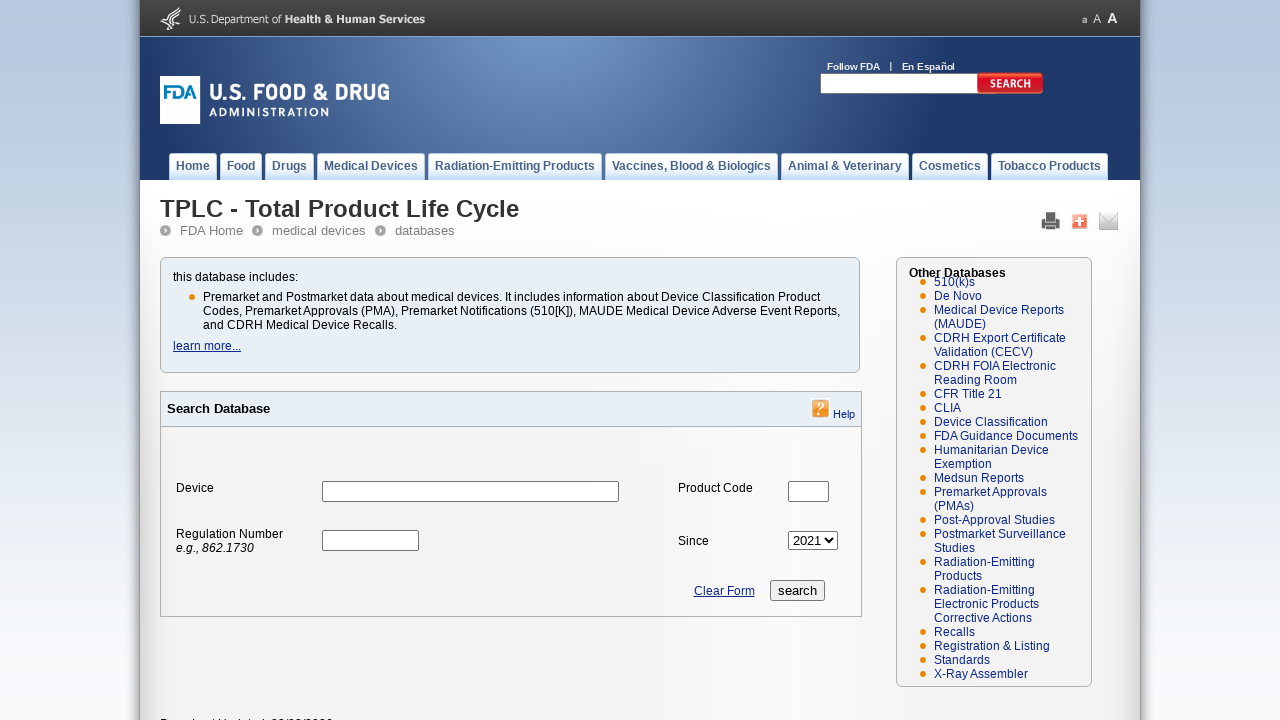

Search form loaded - devicename input field found
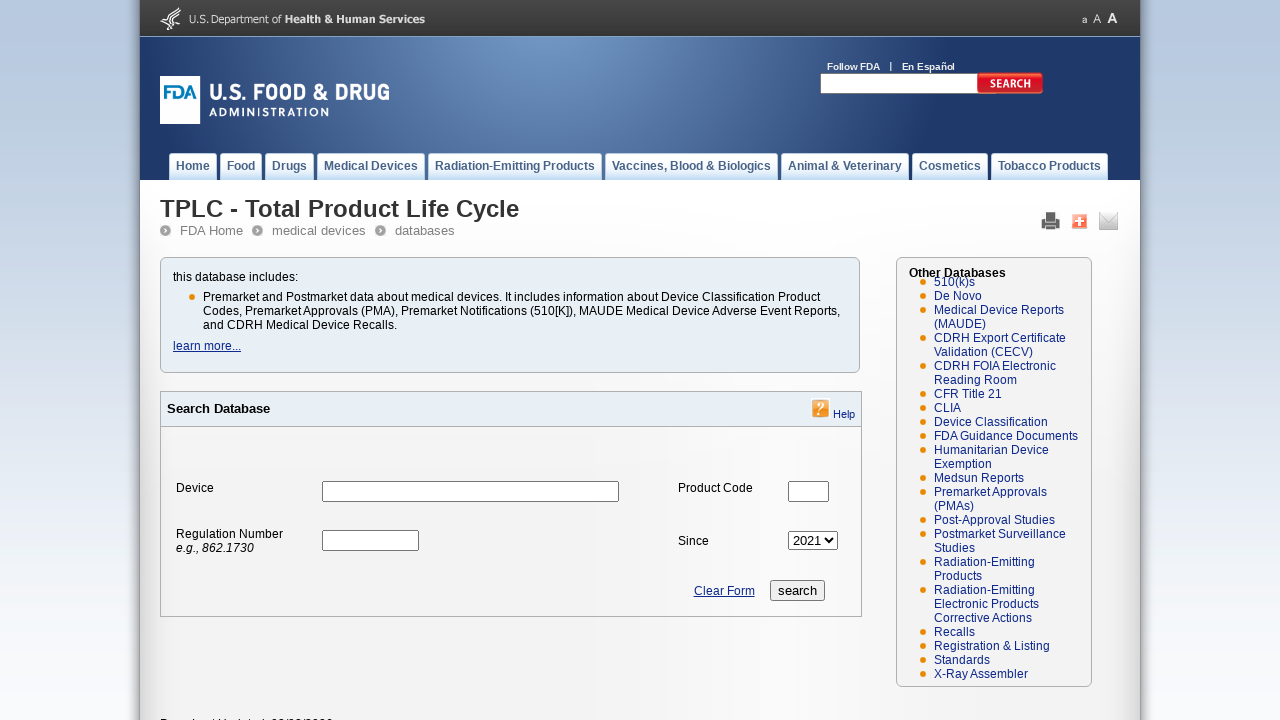

Filled device name field with 'syringe' on input[name='devicename']
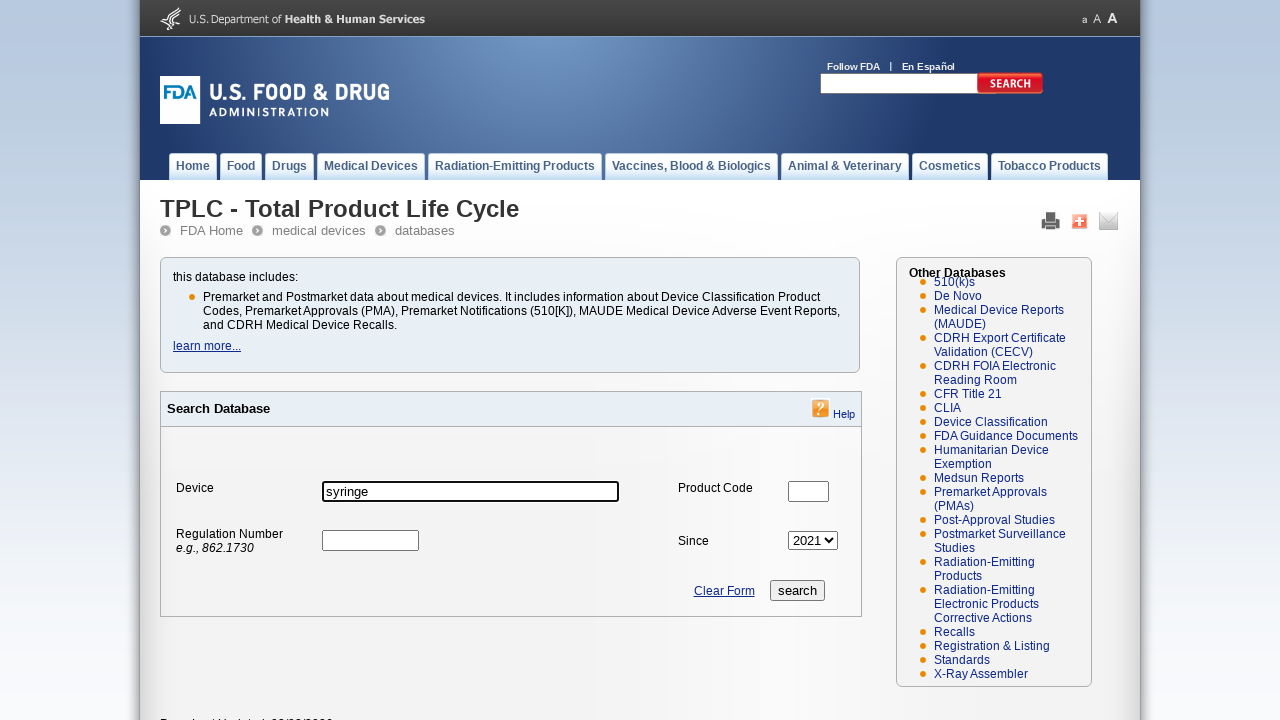

Selected minimum report year as 2022 on select[name='min_report_year']
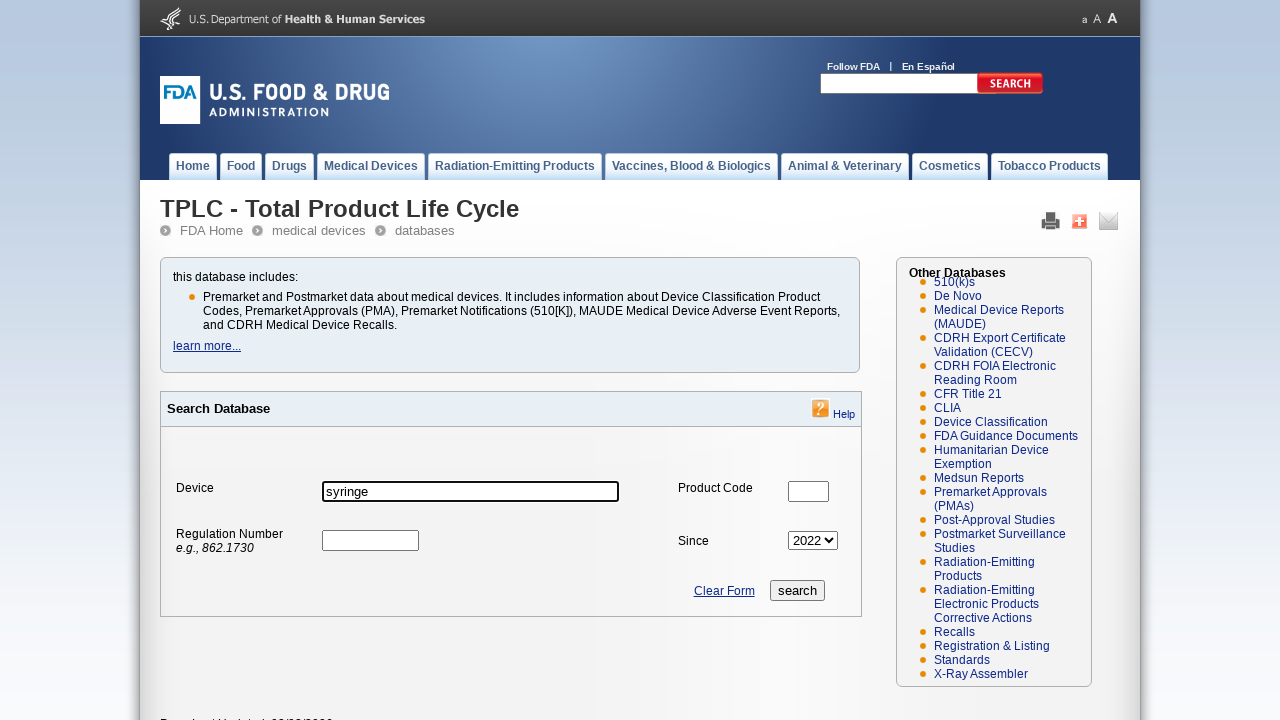

Clicked search button to submit form at (797, 590) on input[name='search']
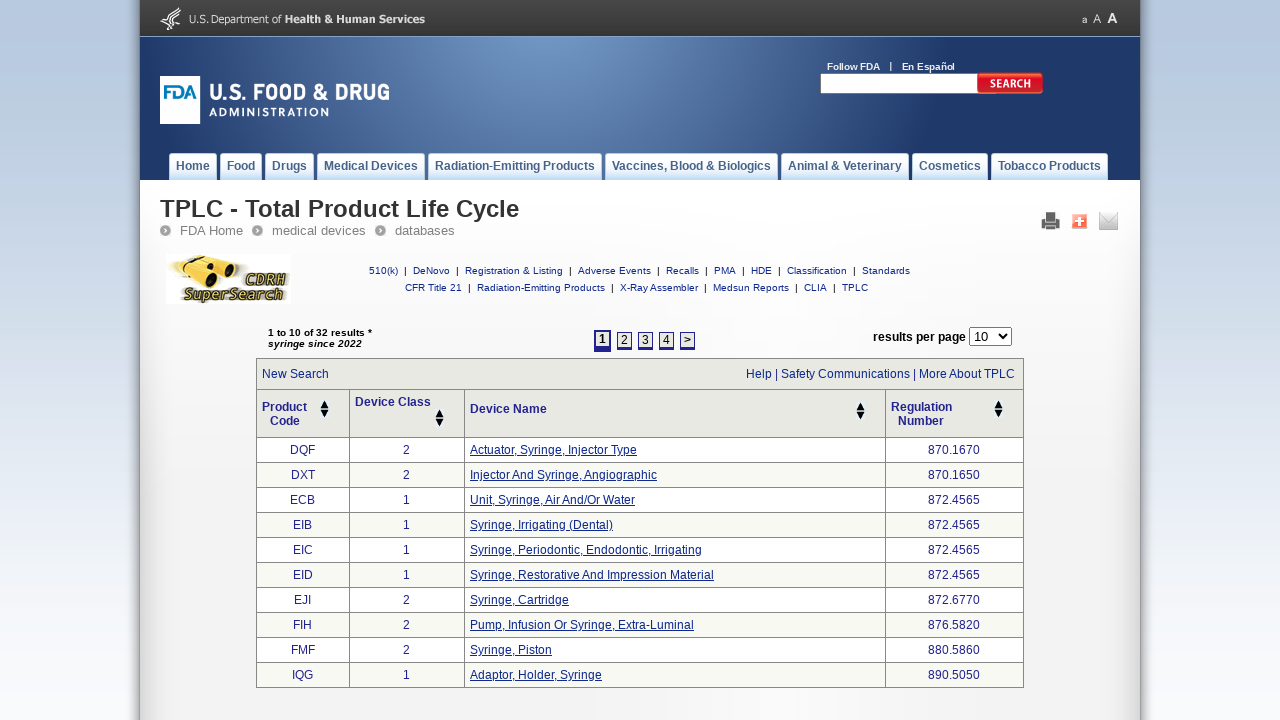

Search results table loaded successfully
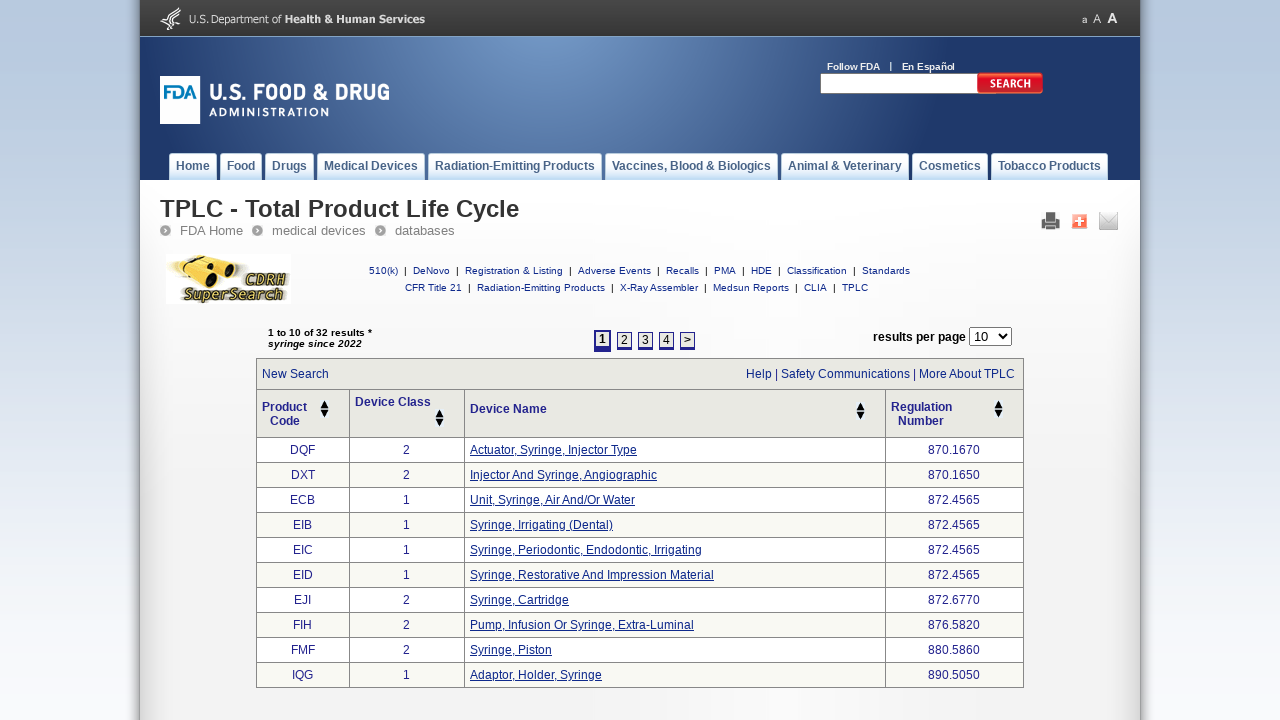

Clicked next page button to navigate to paginated results at (682, 340) on a[title='Next']
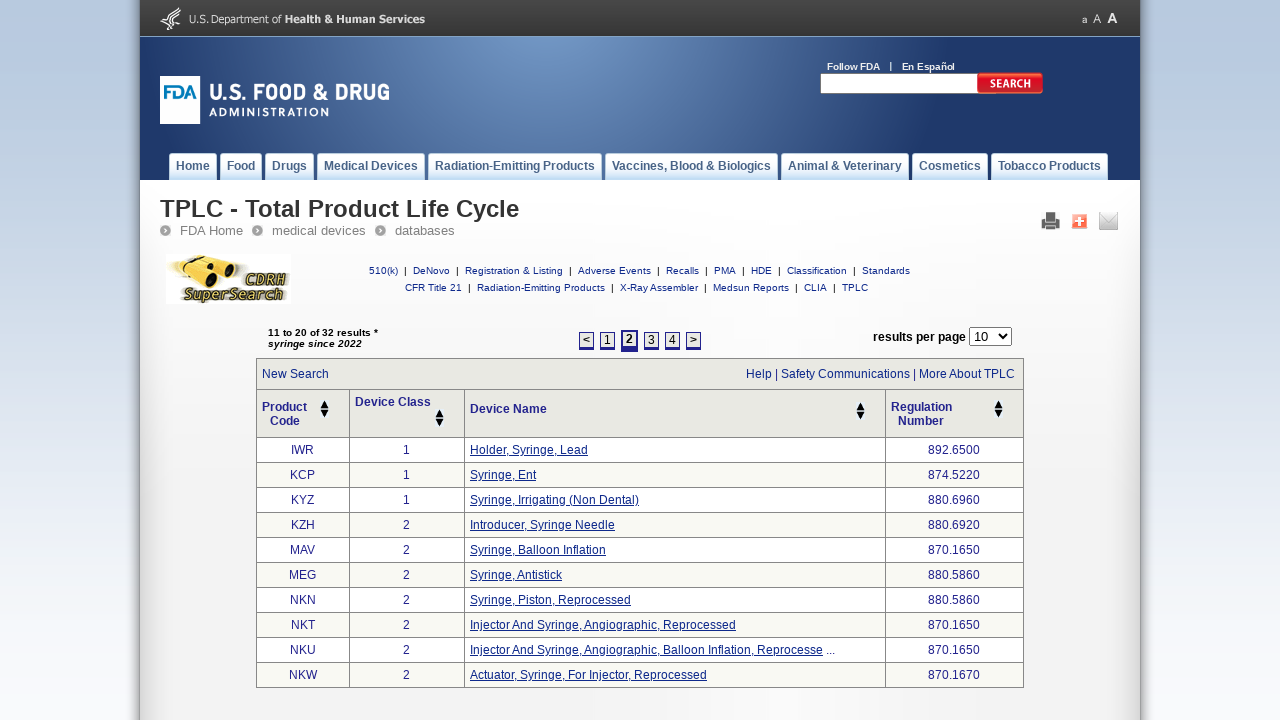

Waited for next page to load completely
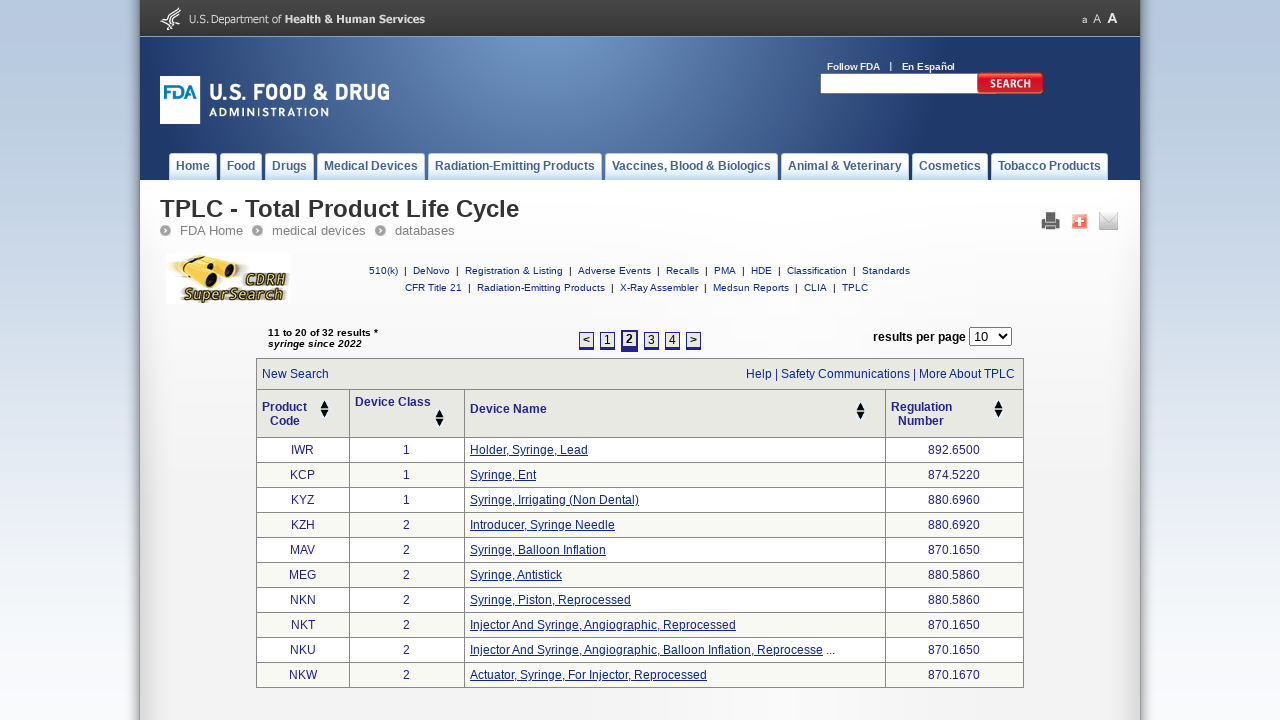

Clicked on first device detail link to view device information at (529, 450) on a[href*='tplc.cfm?id='] >> nth=0
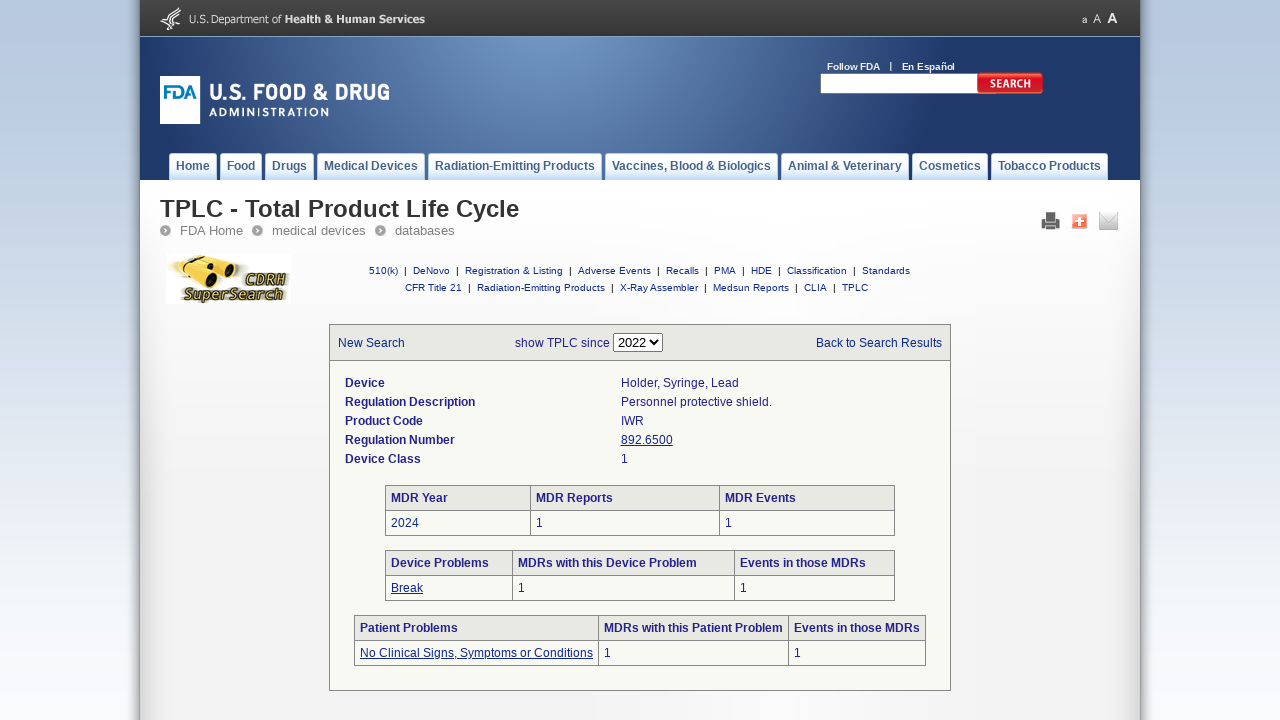

Device detail page loaded successfully
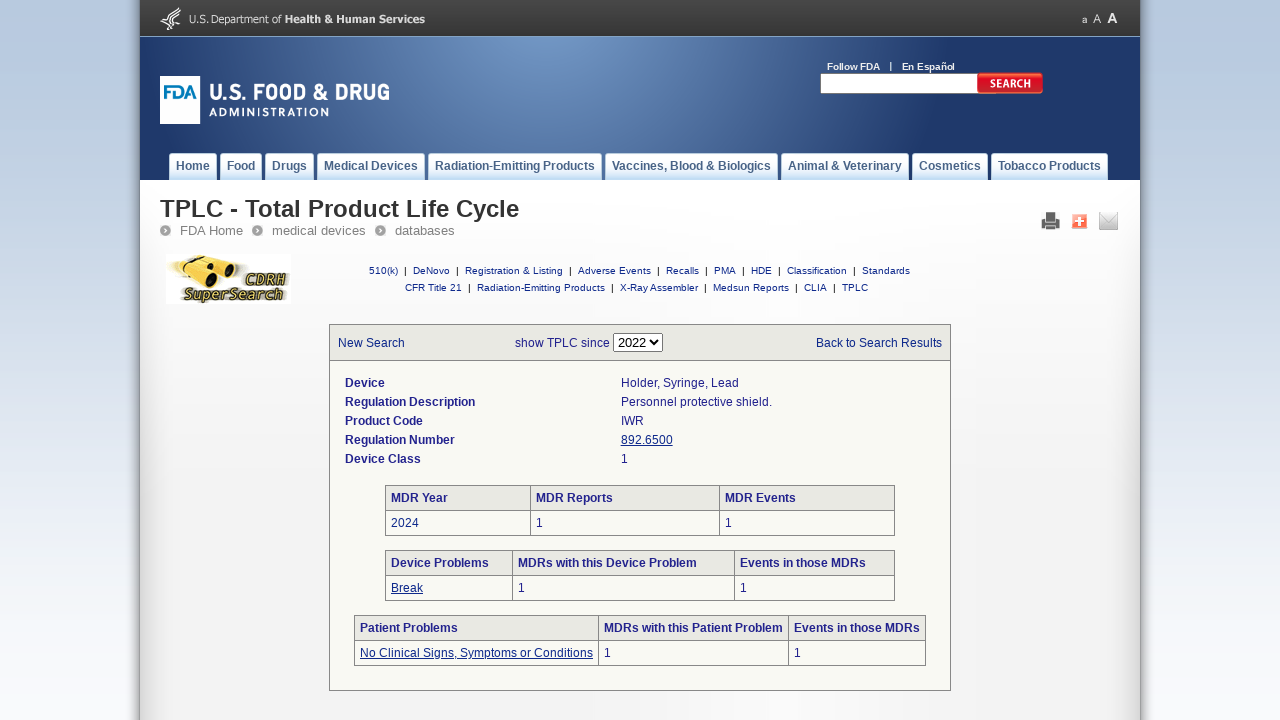

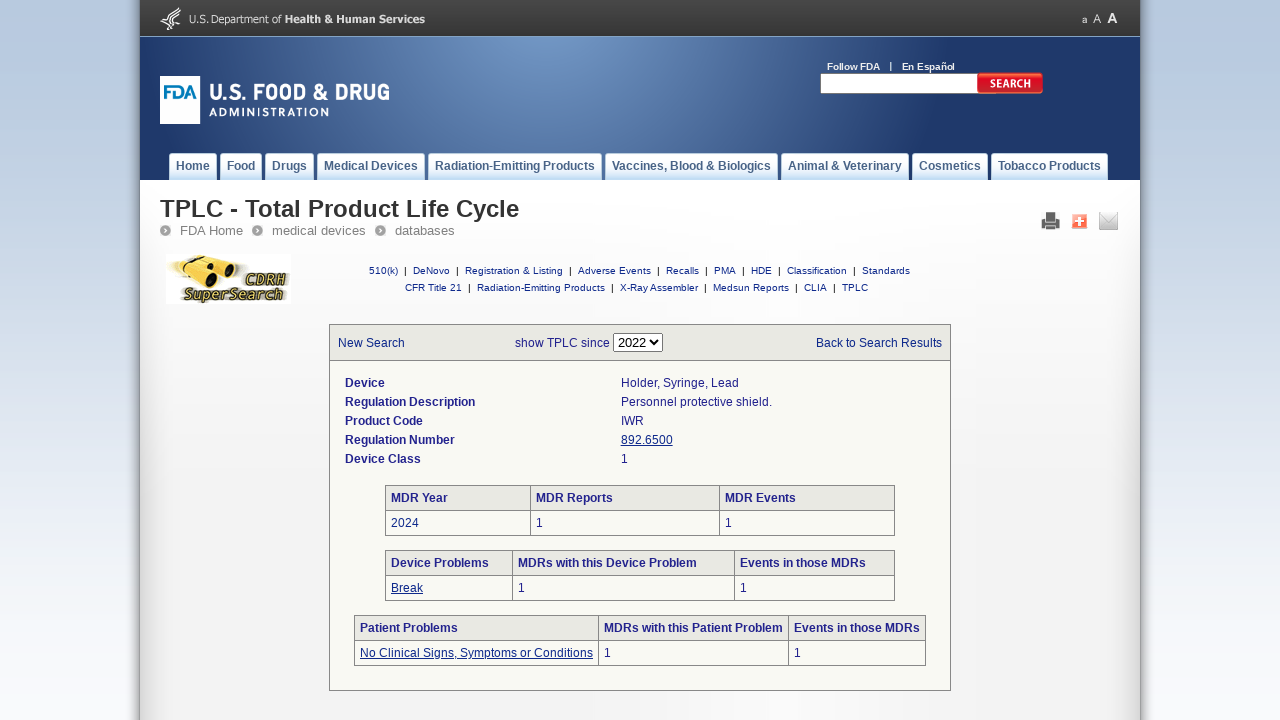